Navigates to an OpenCart demo site and scrolls to the Privacy Policy link at the bottom of the page, then clicks on it

Starting URL: https://naveenautomationlabs.com/opencart/

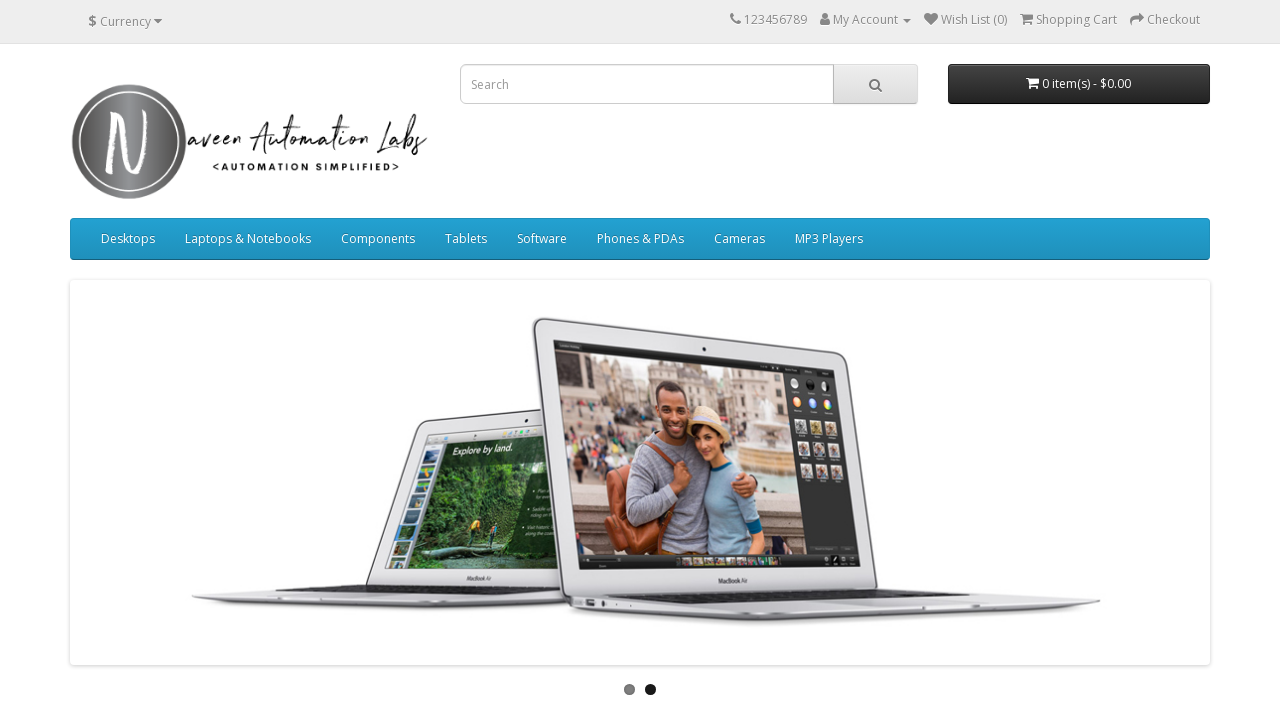

Navigated to OpenCart demo site
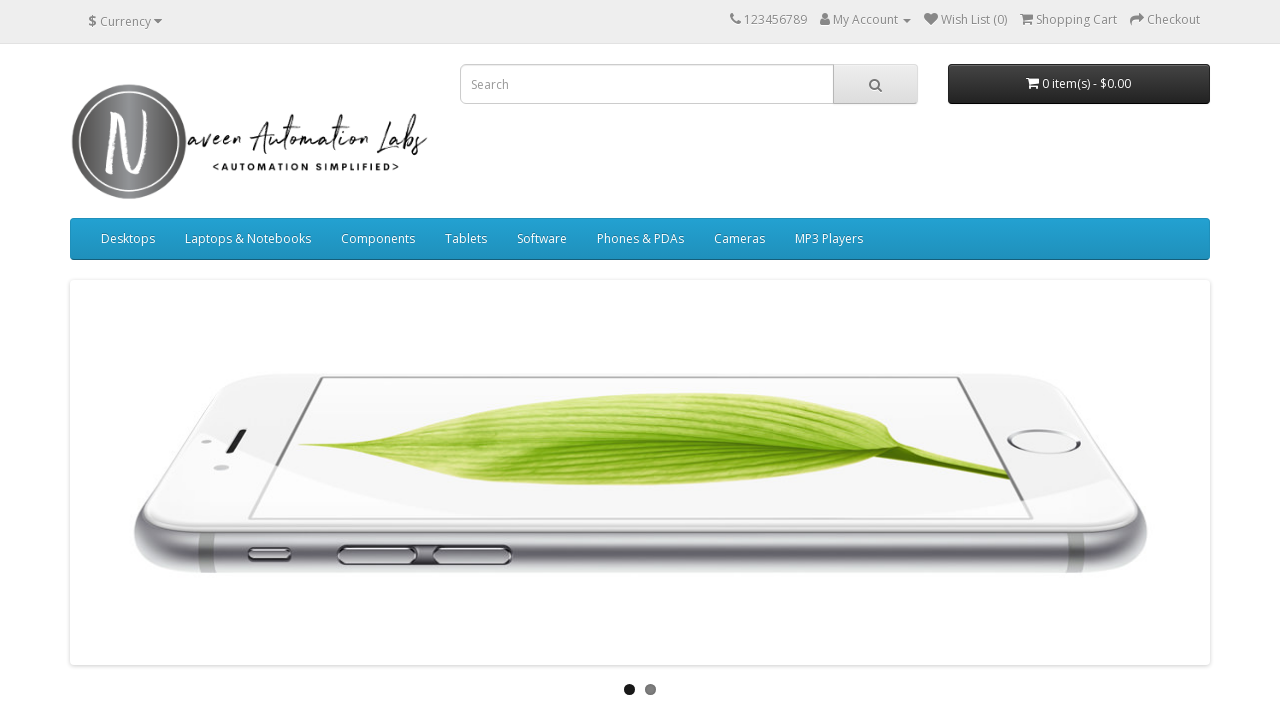

Located Privacy Policy link
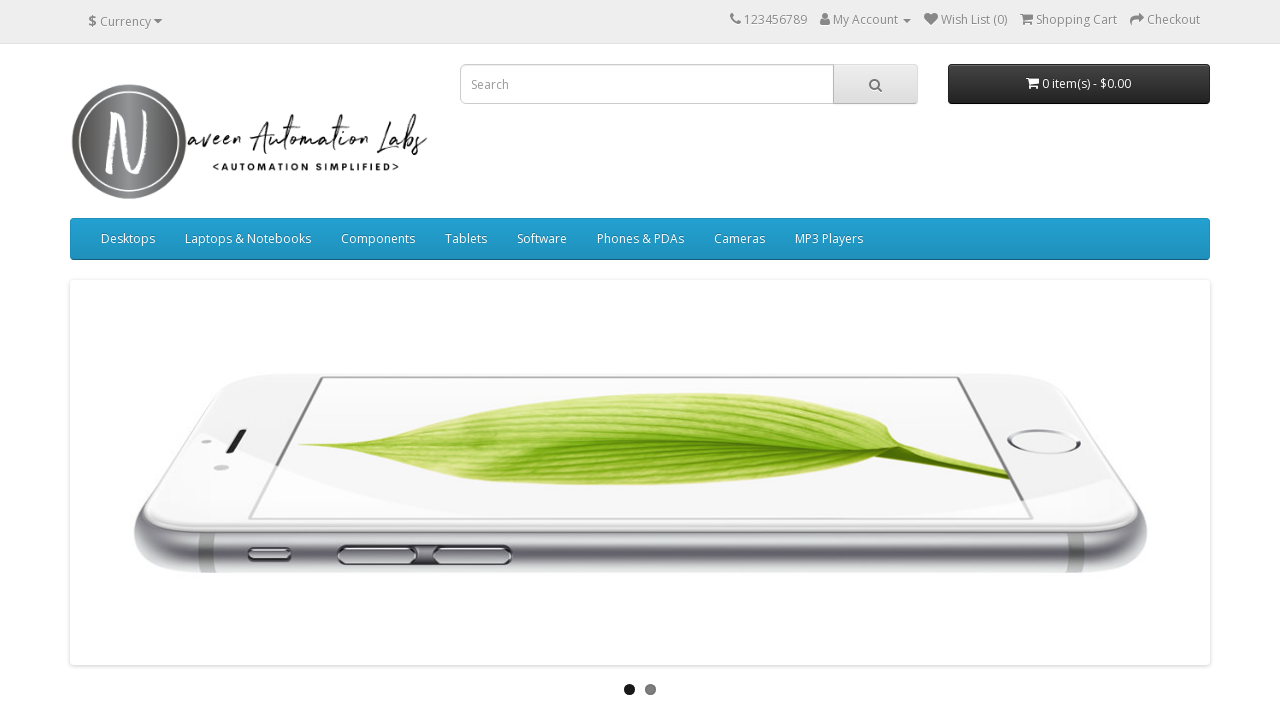

Scrolled to Privacy Policy link at bottom of page
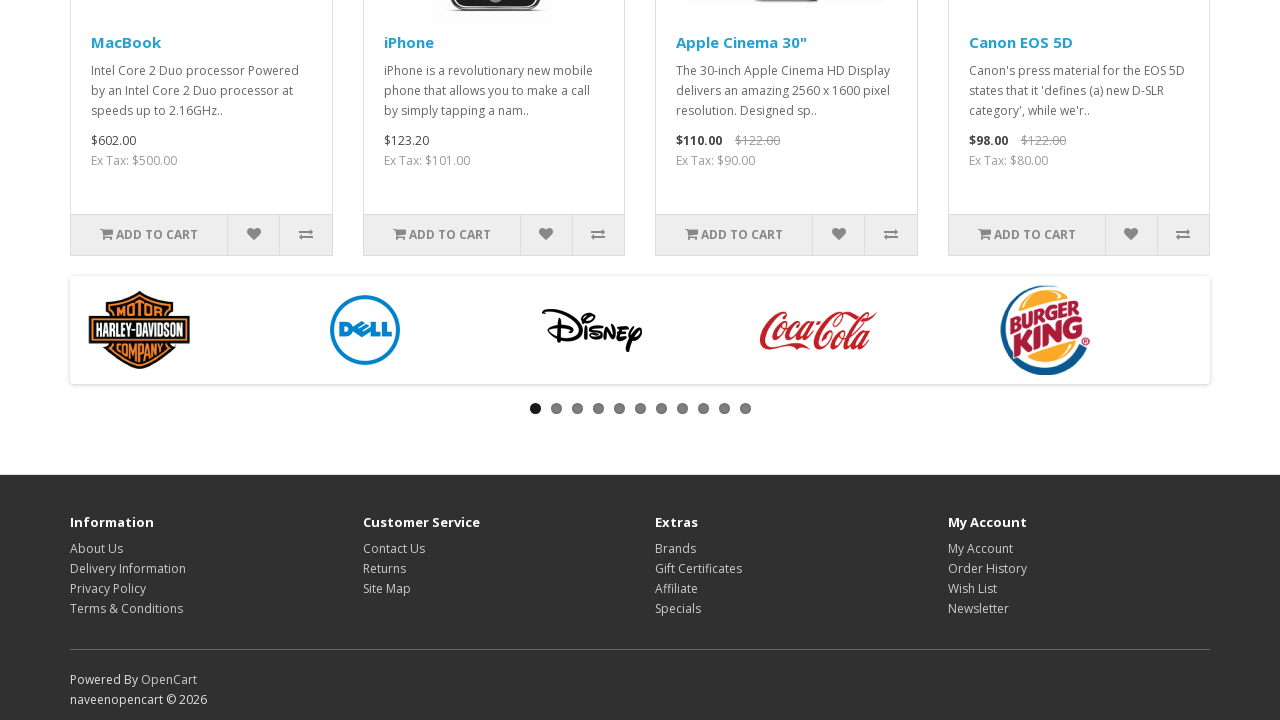

Clicked on Privacy Policy link at (108, 589) on xpath=//a[text()='Privacy Policy']
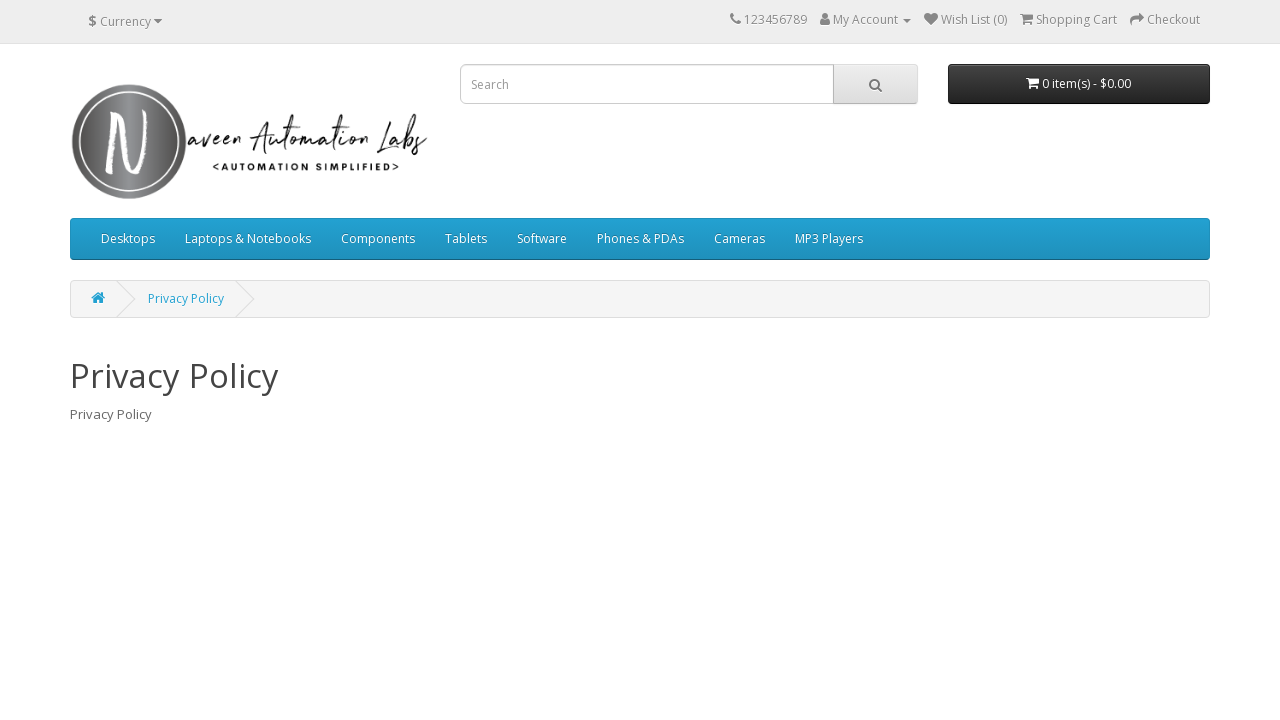

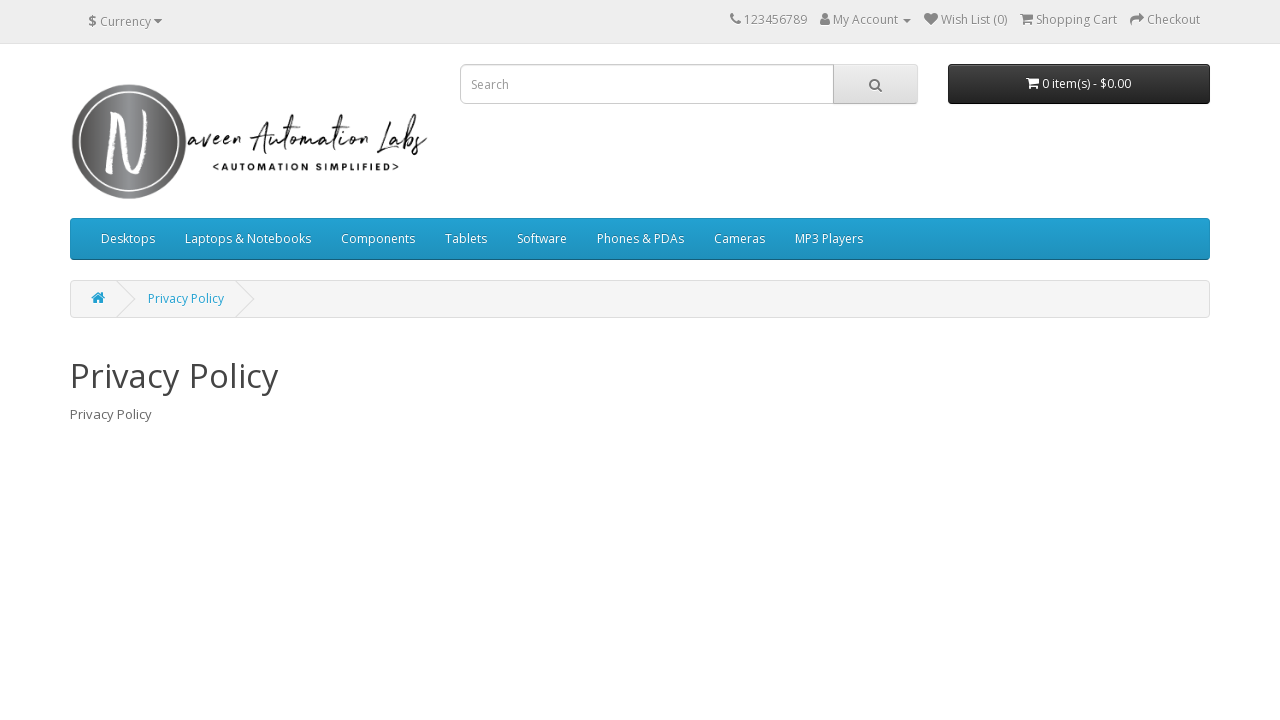